Tests filtering to display only active (uncompleted) items

Starting URL: https://demo.playwright.dev/todomvc

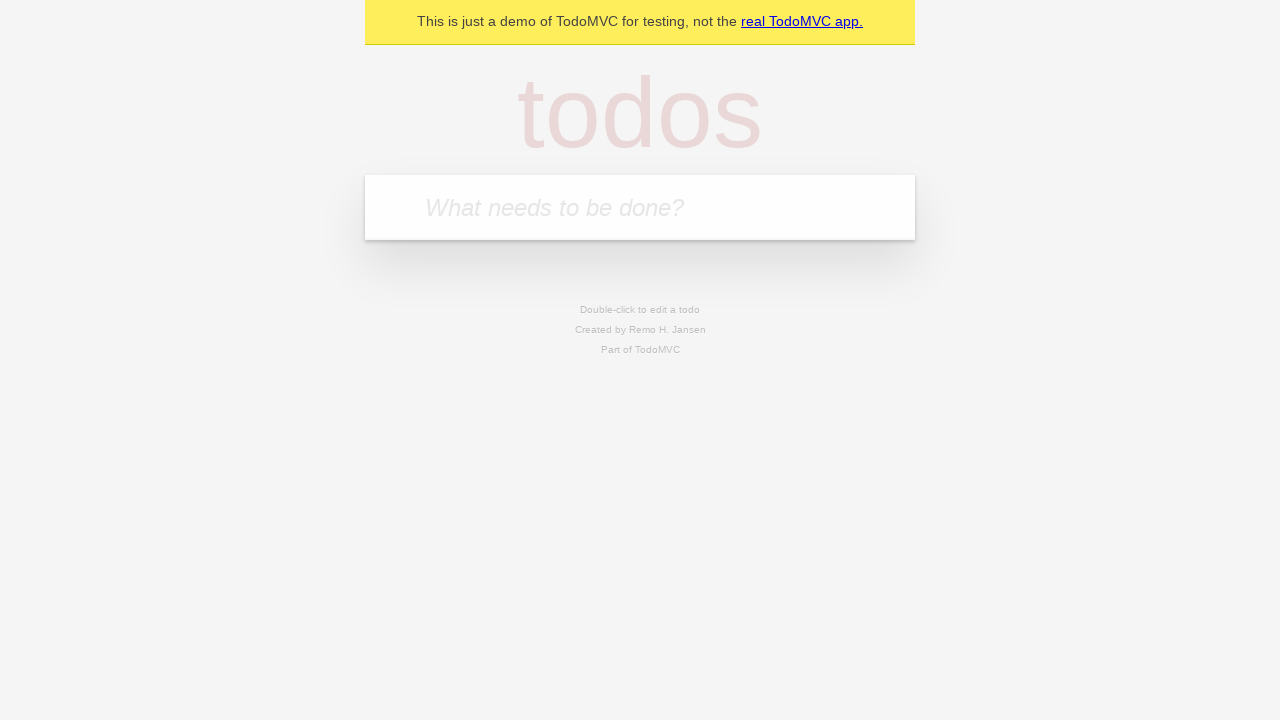

Filled todo input with 'buy some cheese' on internal:attr=[placeholder="What needs to be done?"i]
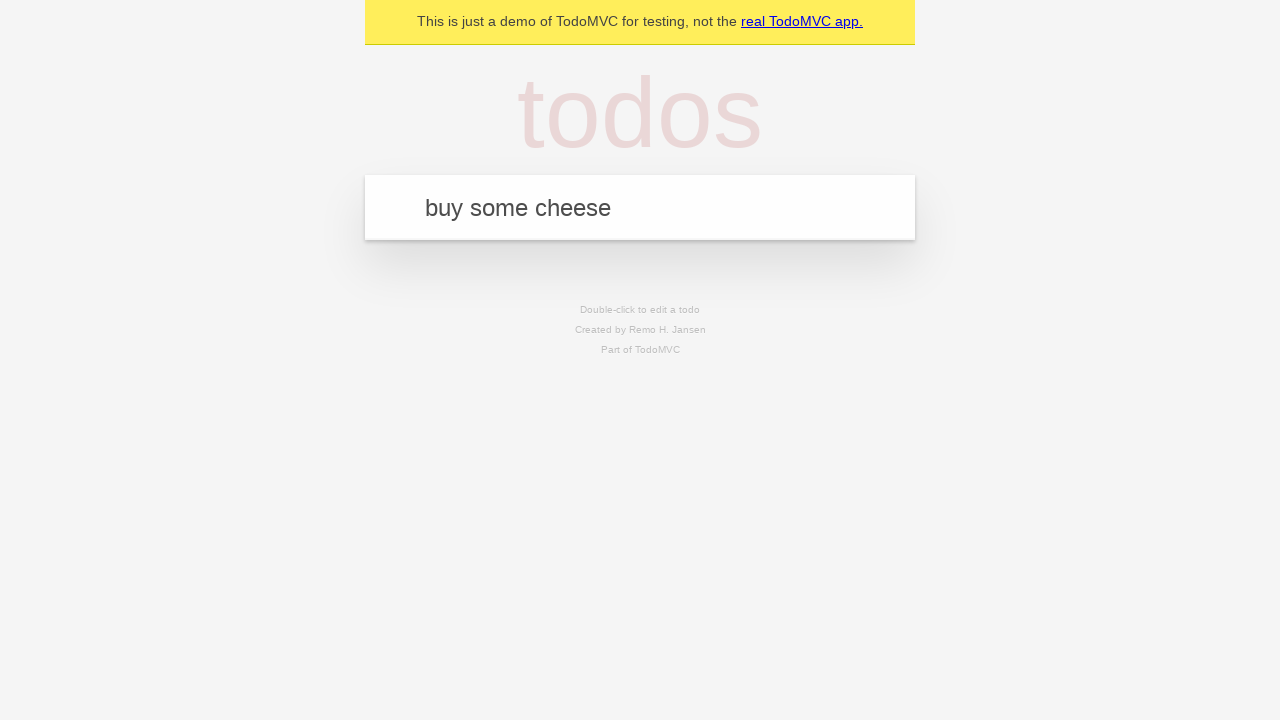

Pressed Enter to add 'buy some cheese' to todo list on internal:attr=[placeholder="What needs to be done?"i]
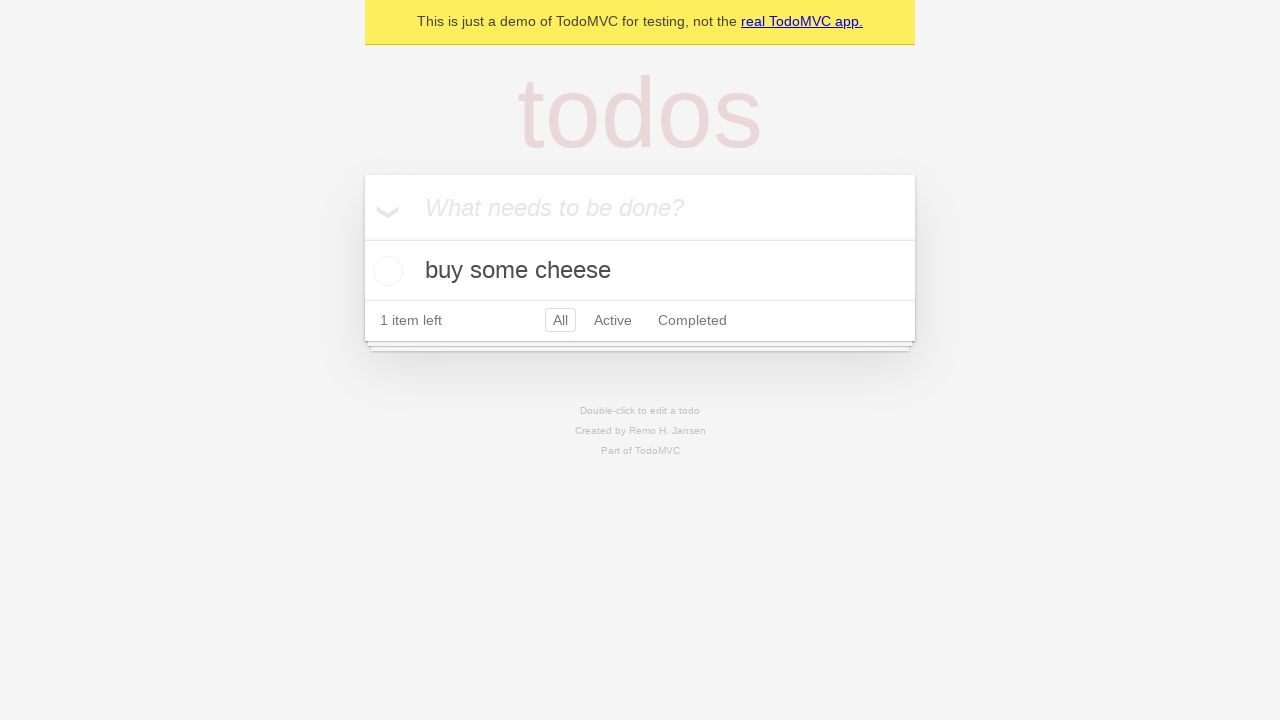

Filled todo input with 'feed the cat' on internal:attr=[placeholder="What needs to be done?"i]
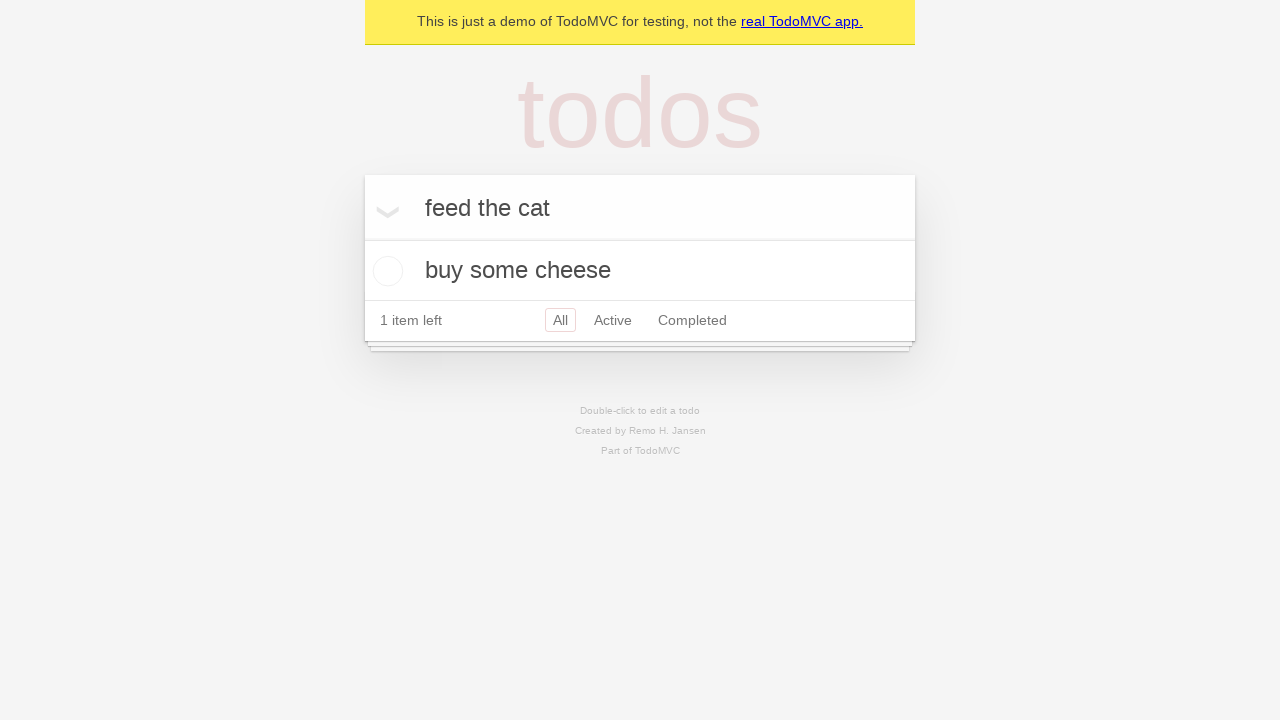

Pressed Enter to add 'feed the cat' to todo list on internal:attr=[placeholder="What needs to be done?"i]
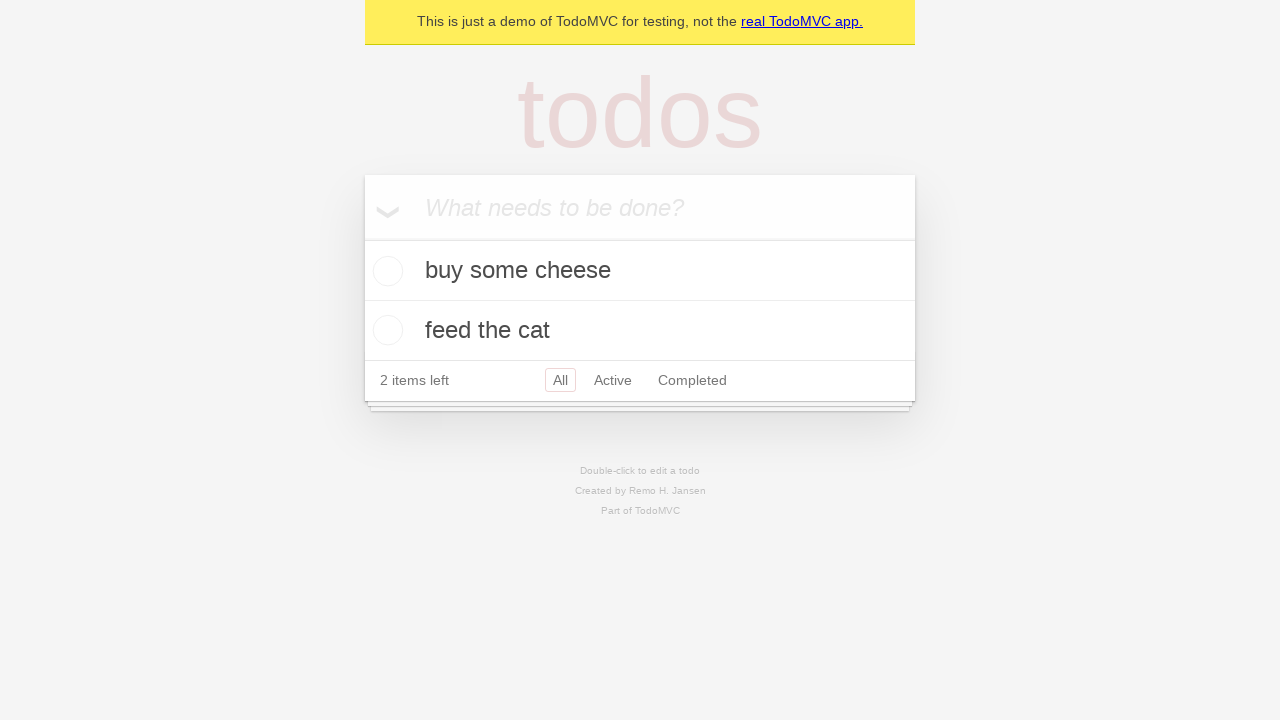

Filled todo input with 'book a doctors appointment' on internal:attr=[placeholder="What needs to be done?"i]
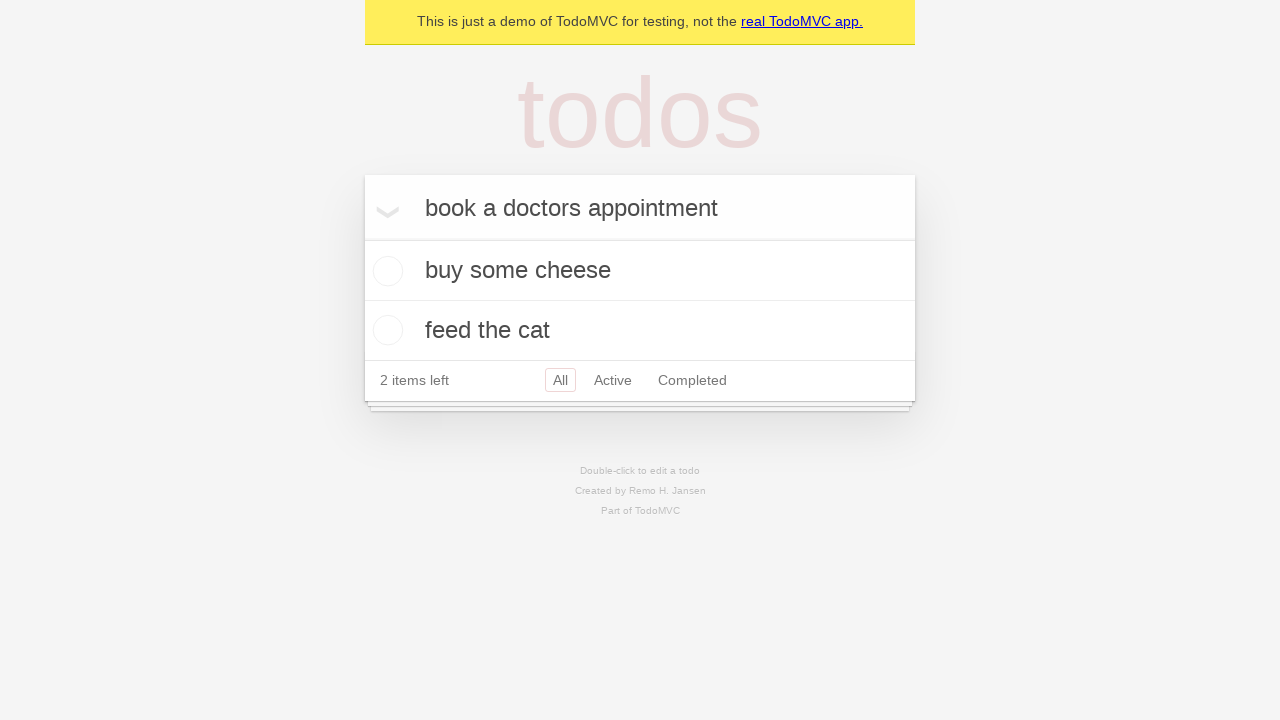

Pressed Enter to add 'book a doctors appointment' to todo list on internal:attr=[placeholder="What needs to be done?"i]
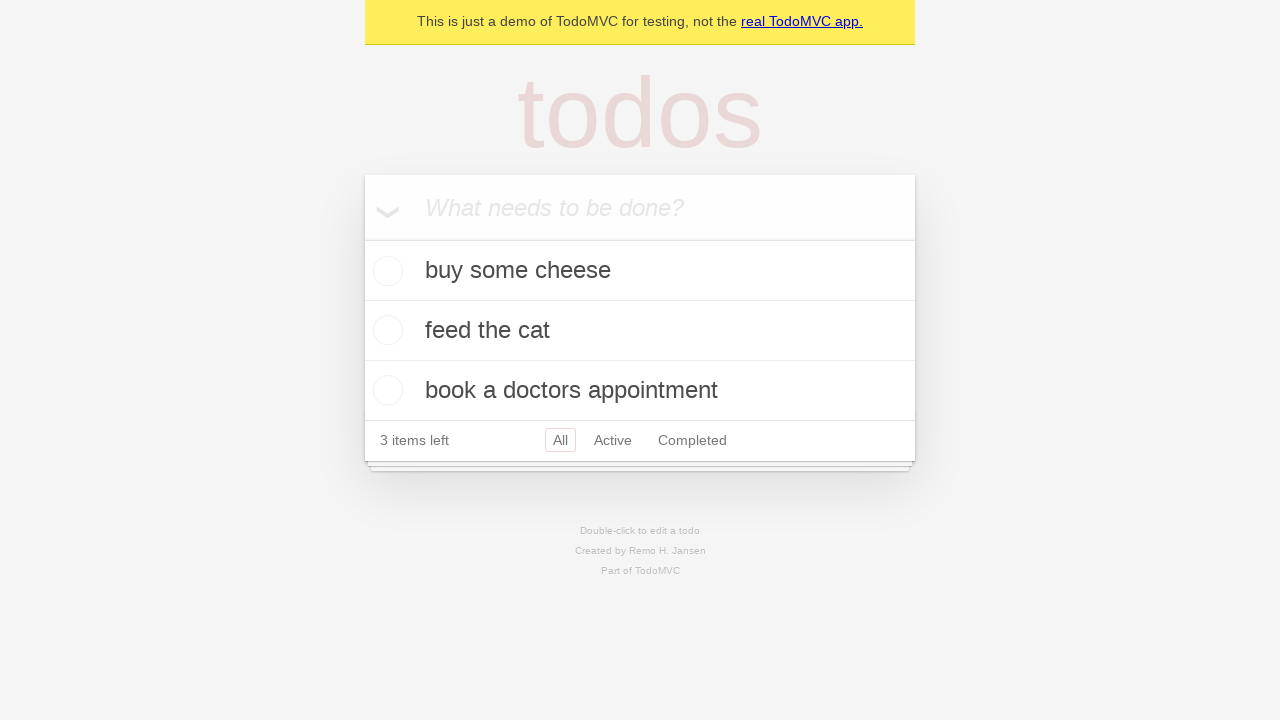

All 3 todos loaded successfully
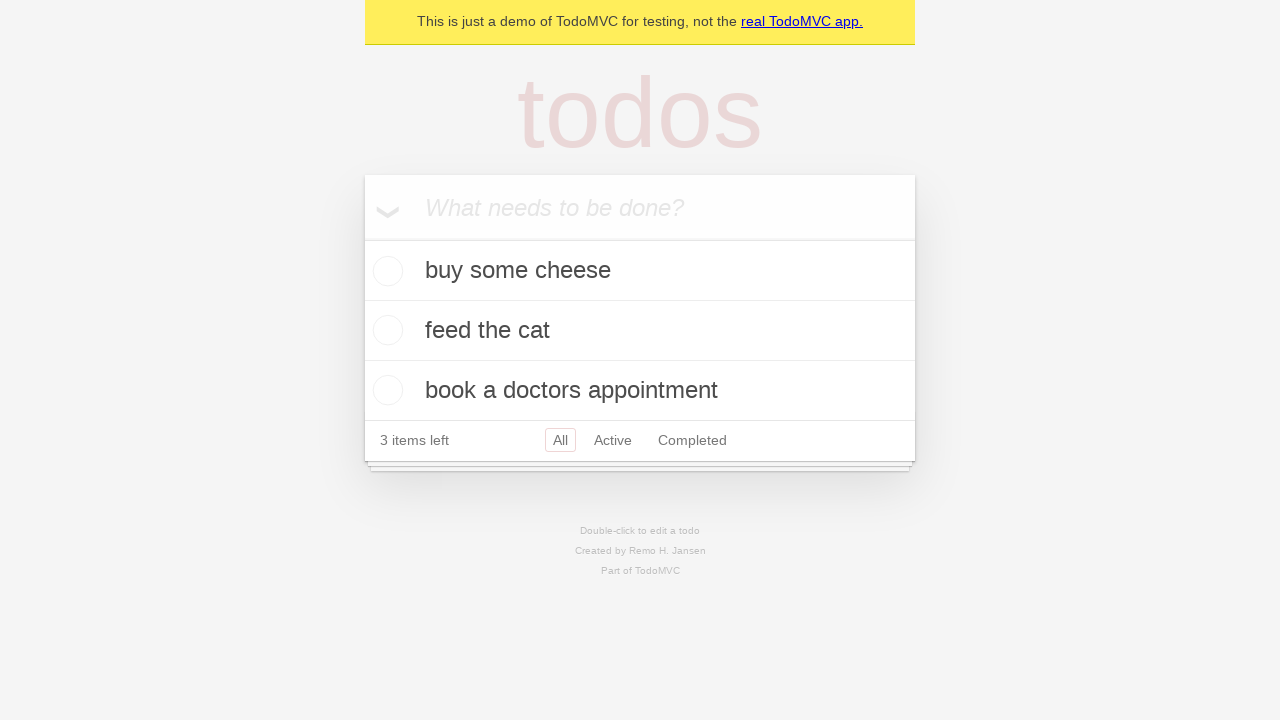

Checked the second todo item to mark it as completed at (385, 330) on internal:testid=[data-testid="todo-item"s] >> nth=1 >> internal:role=checkbox
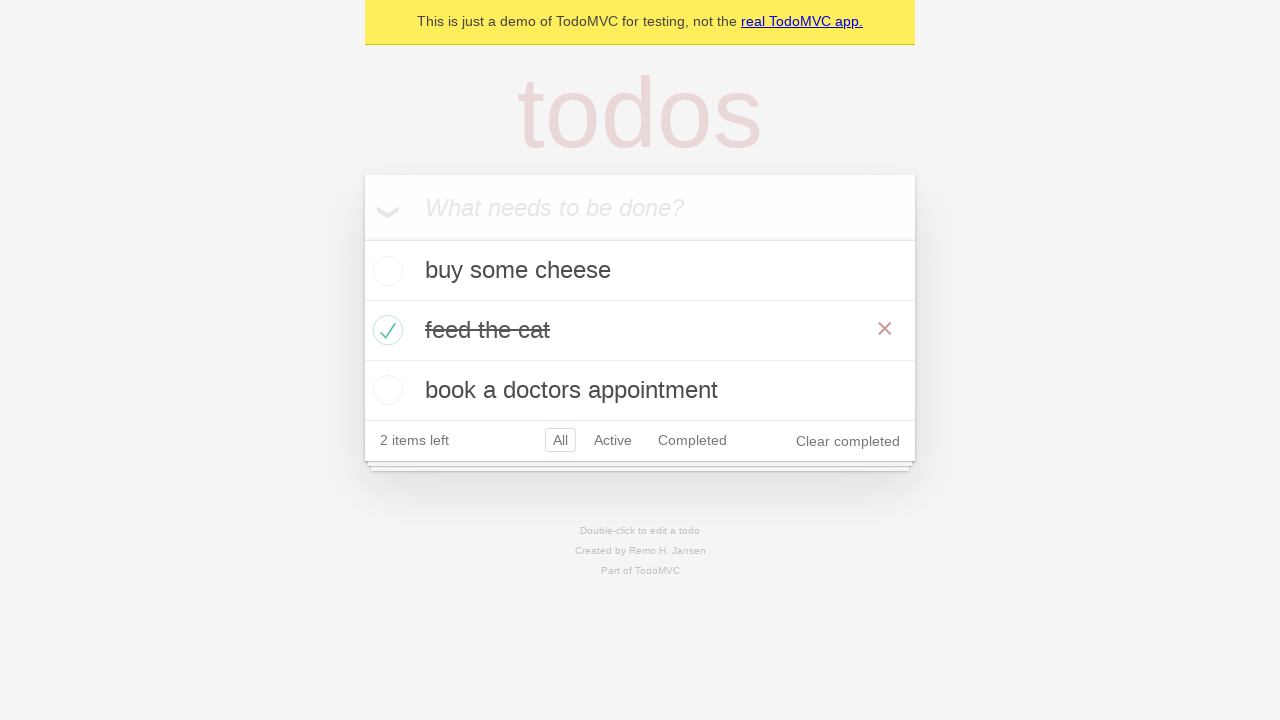

Clicked the Active filter to display only uncompleted items at (613, 440) on internal:role=link[name="Active"i]
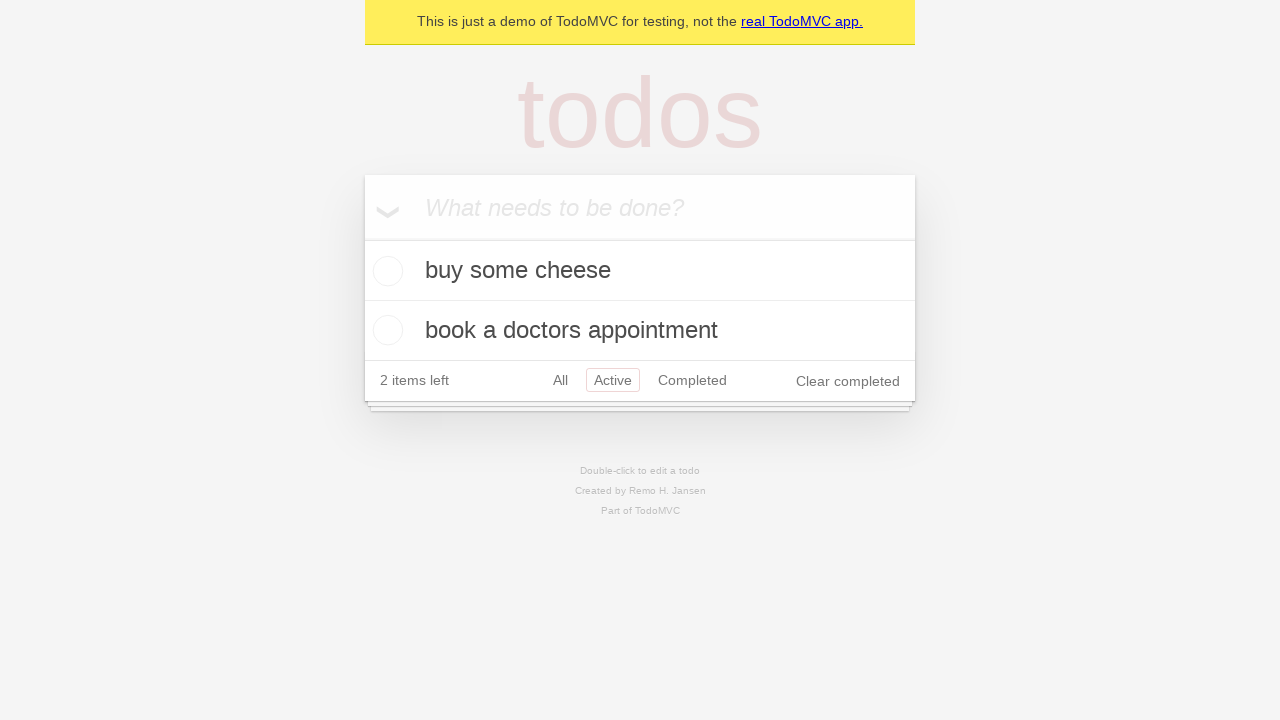

Active filter applied - 2 uncompleted todos are now displayed
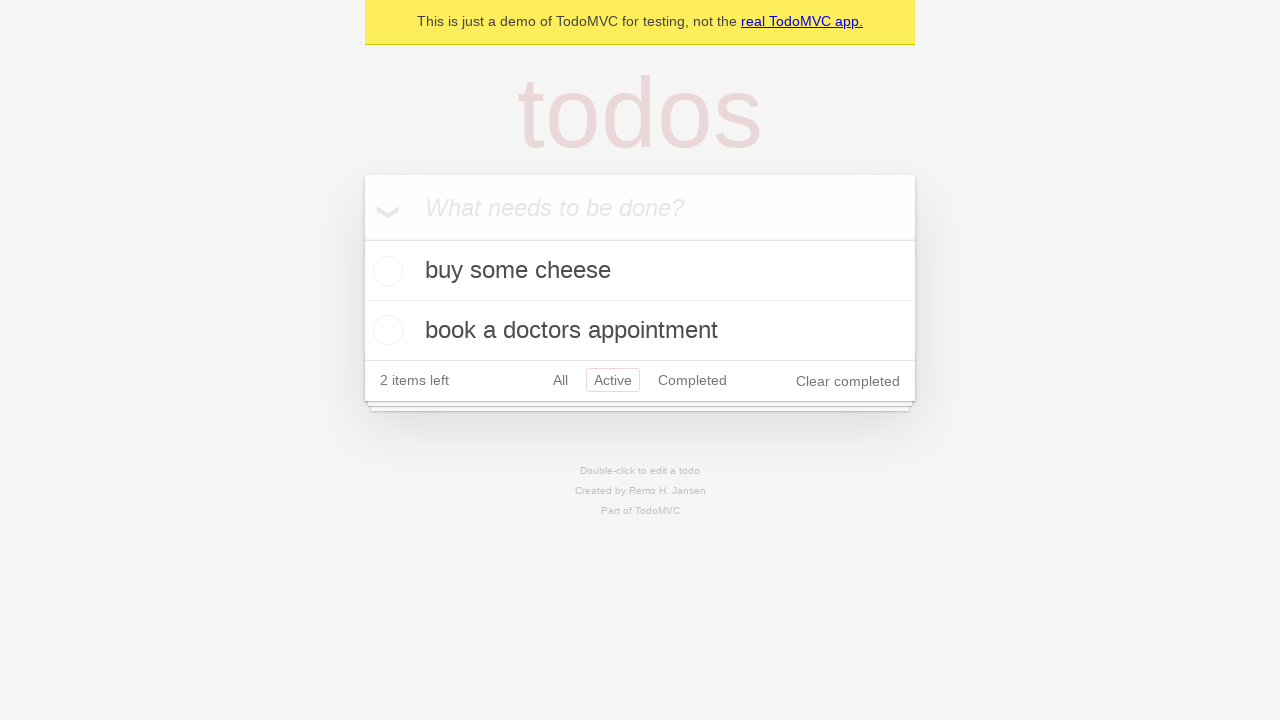

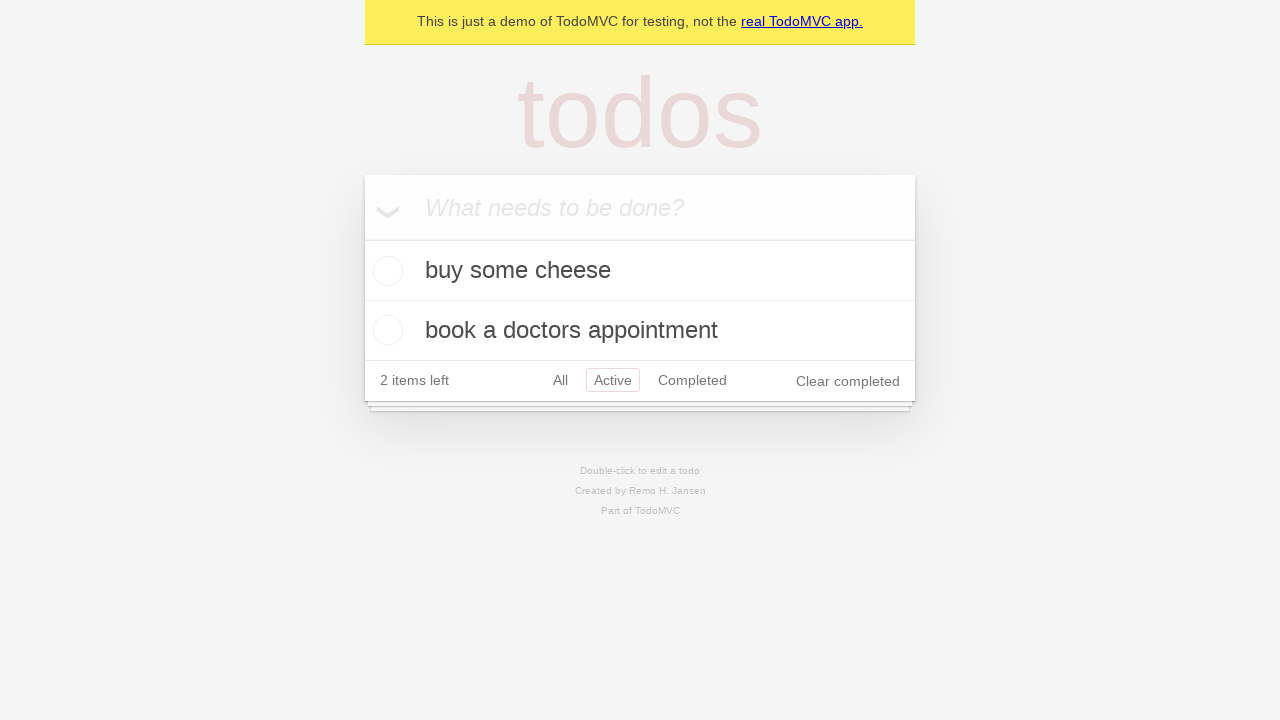